Tests a signature pad by drawing a shape using click-and-drag mouse actions on the canvas, then clicking the clear button to reset the drawing.

Starting URL: http://szimek.github.io/signature_pad/

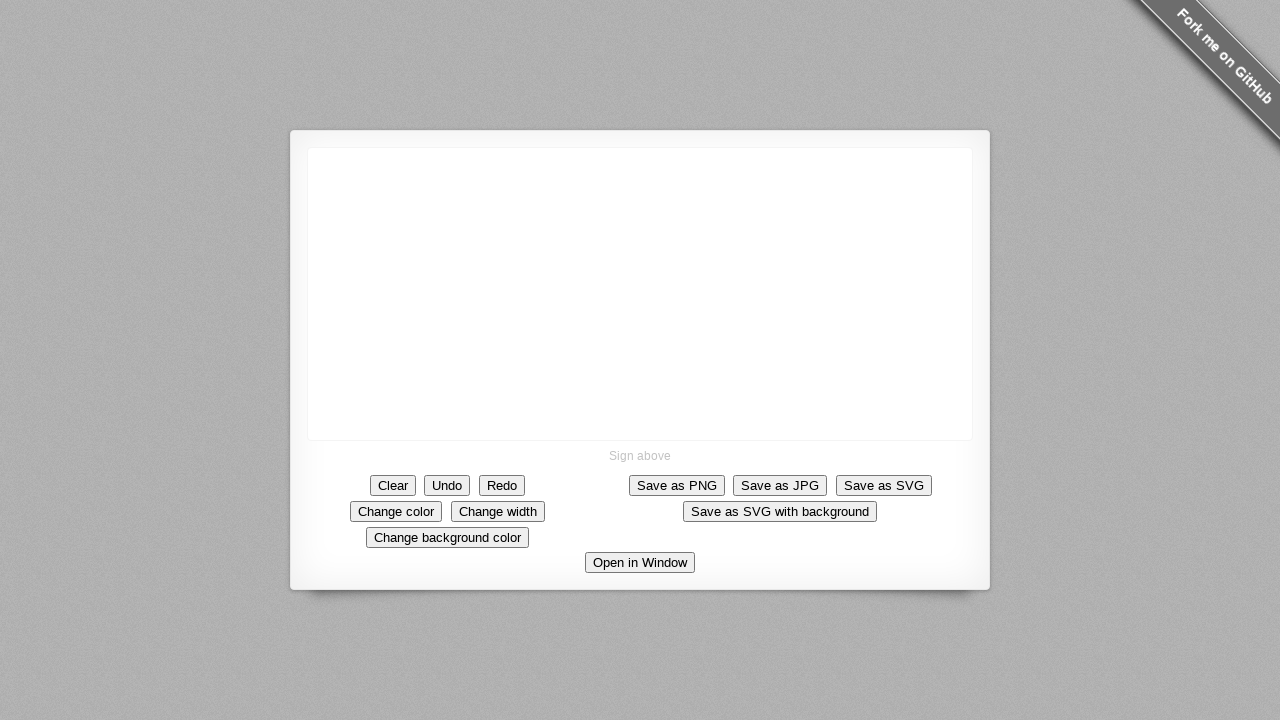

Signature pad canvas is visible
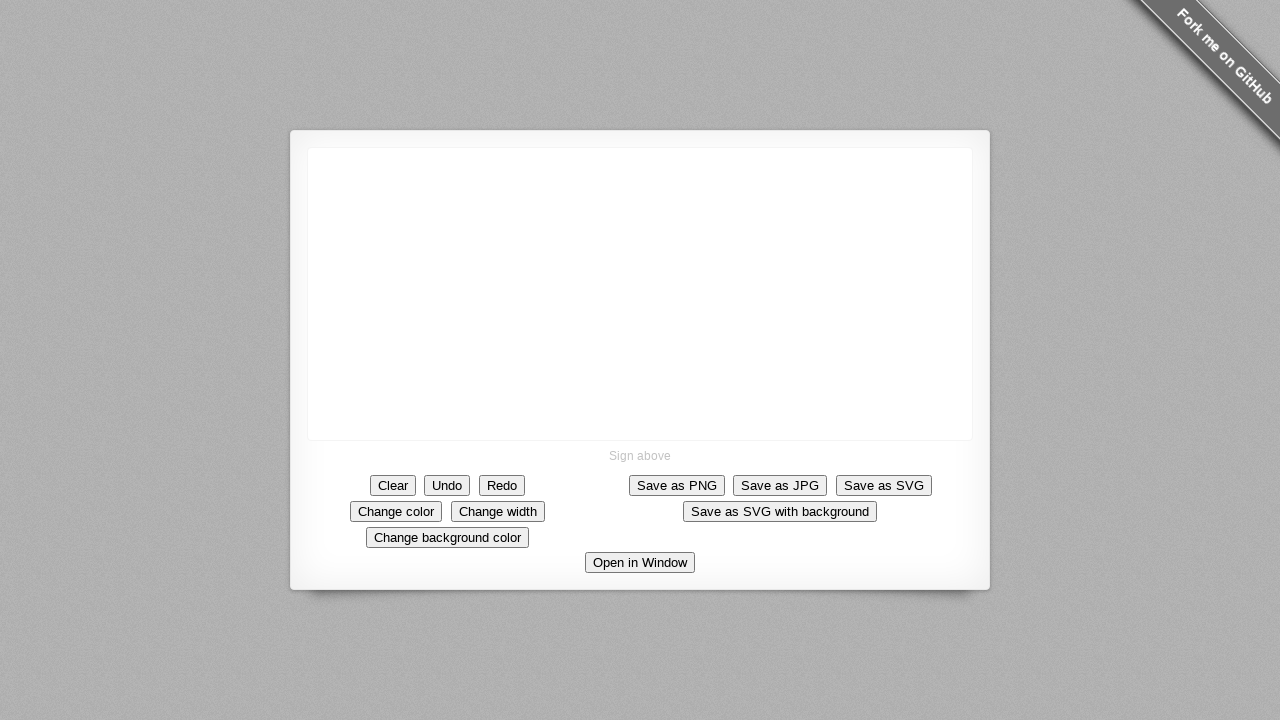

Retrieved canvas bounding box coordinates
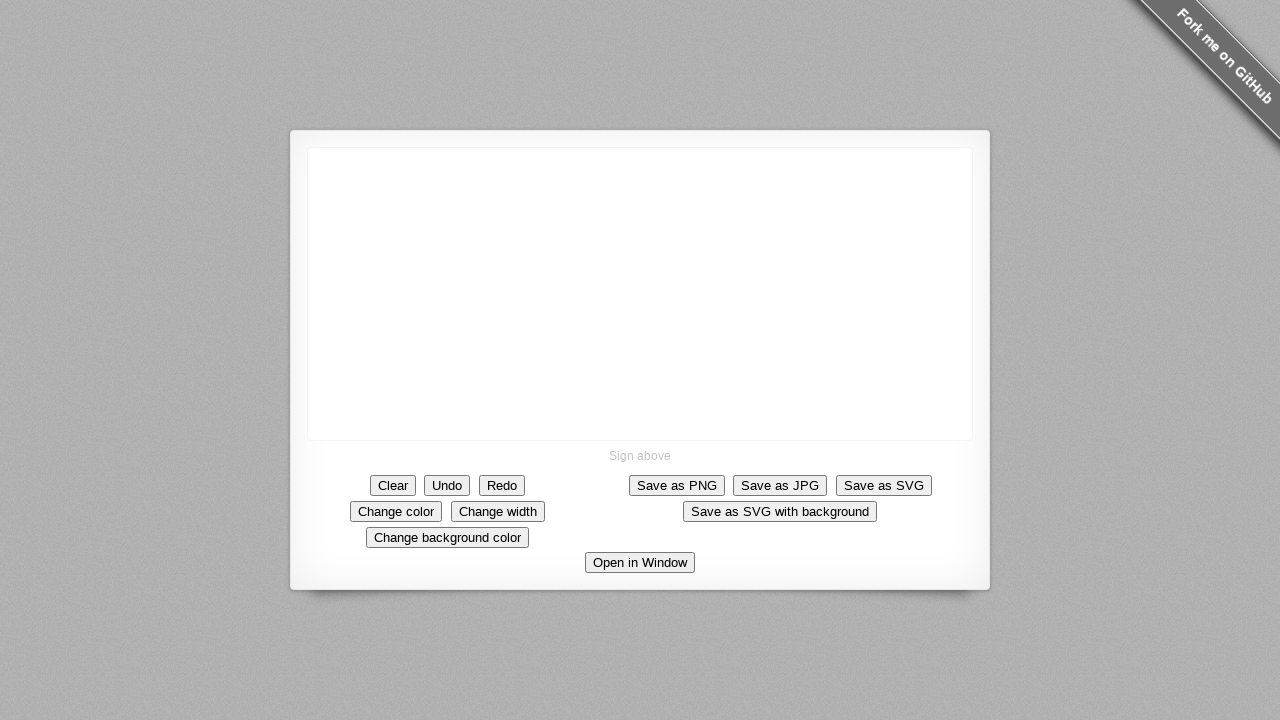

Moved mouse to center of canvas at (640, 294)
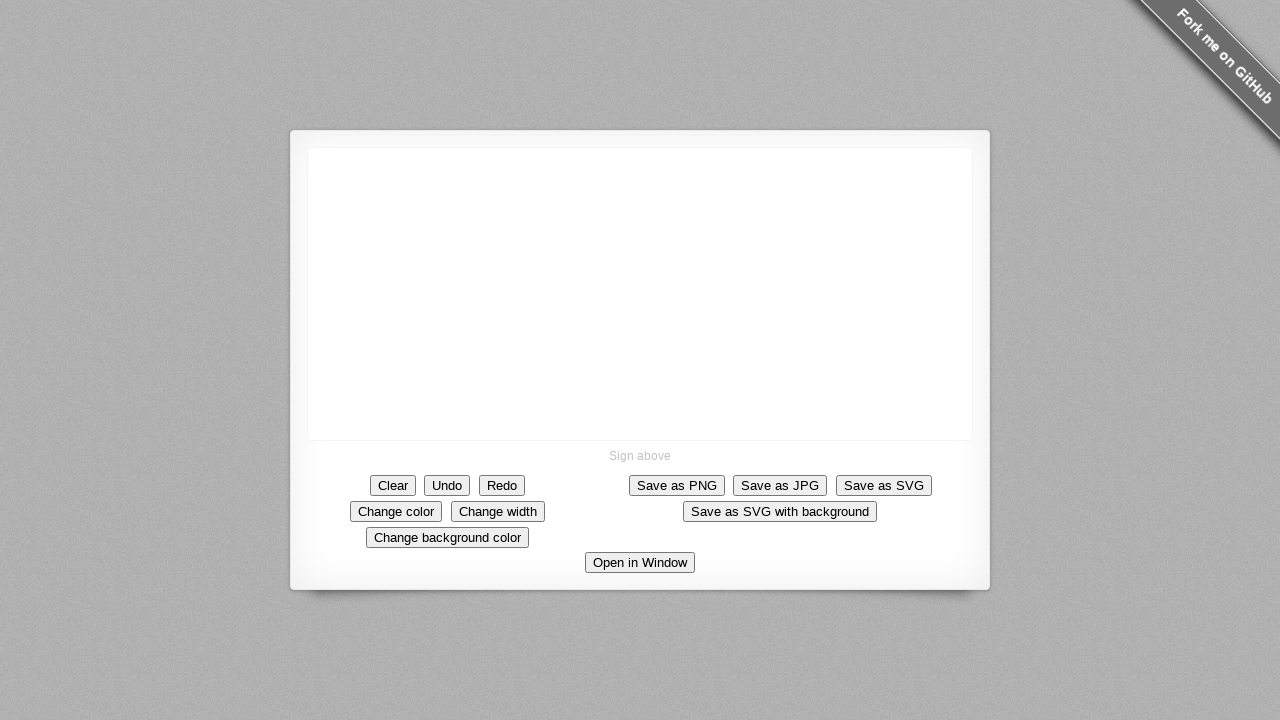

Pressed mouse button down on canvas at (640, 294)
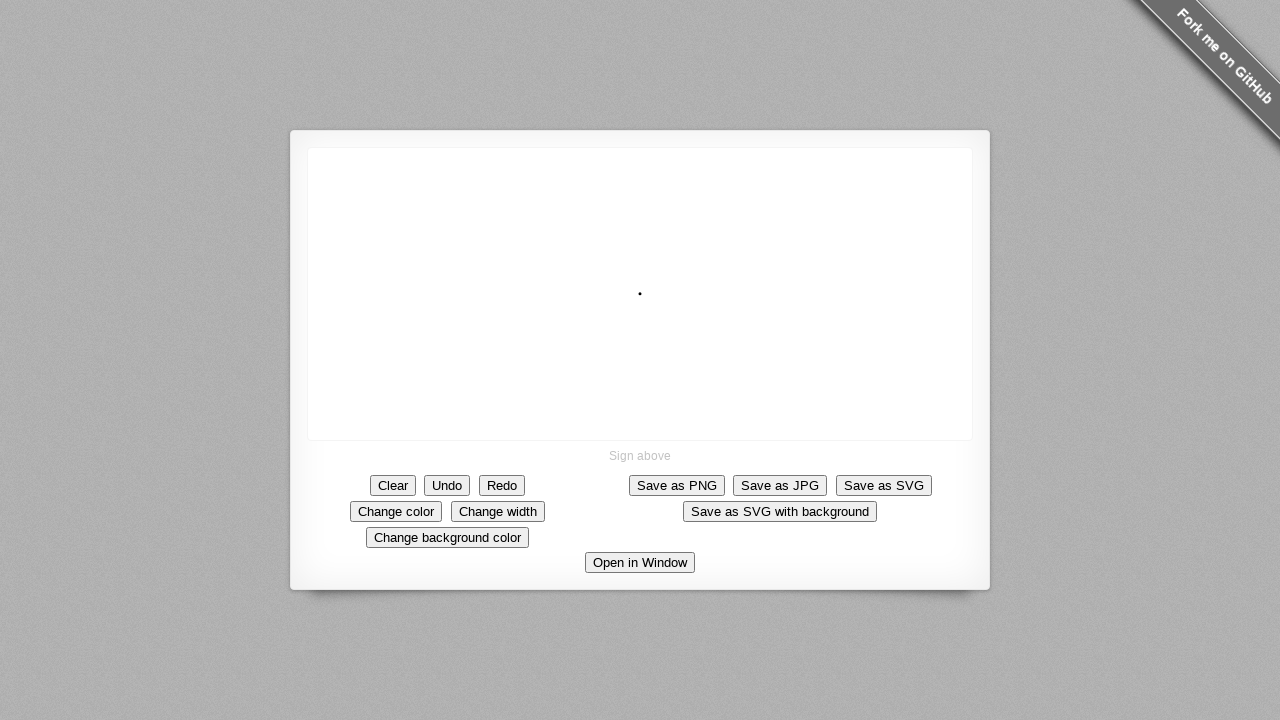

Dragged mouse to draw a shape on the canvas at (688, 414)
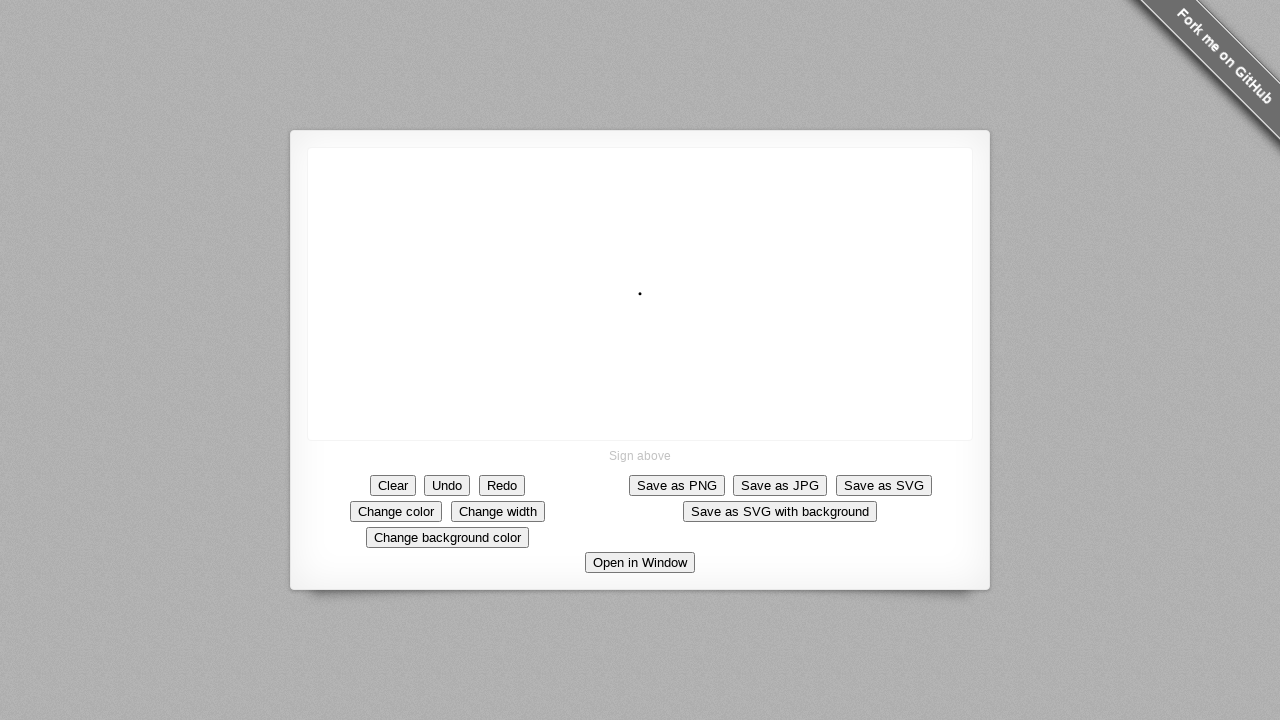

Released mouse button after drawing at (688, 414)
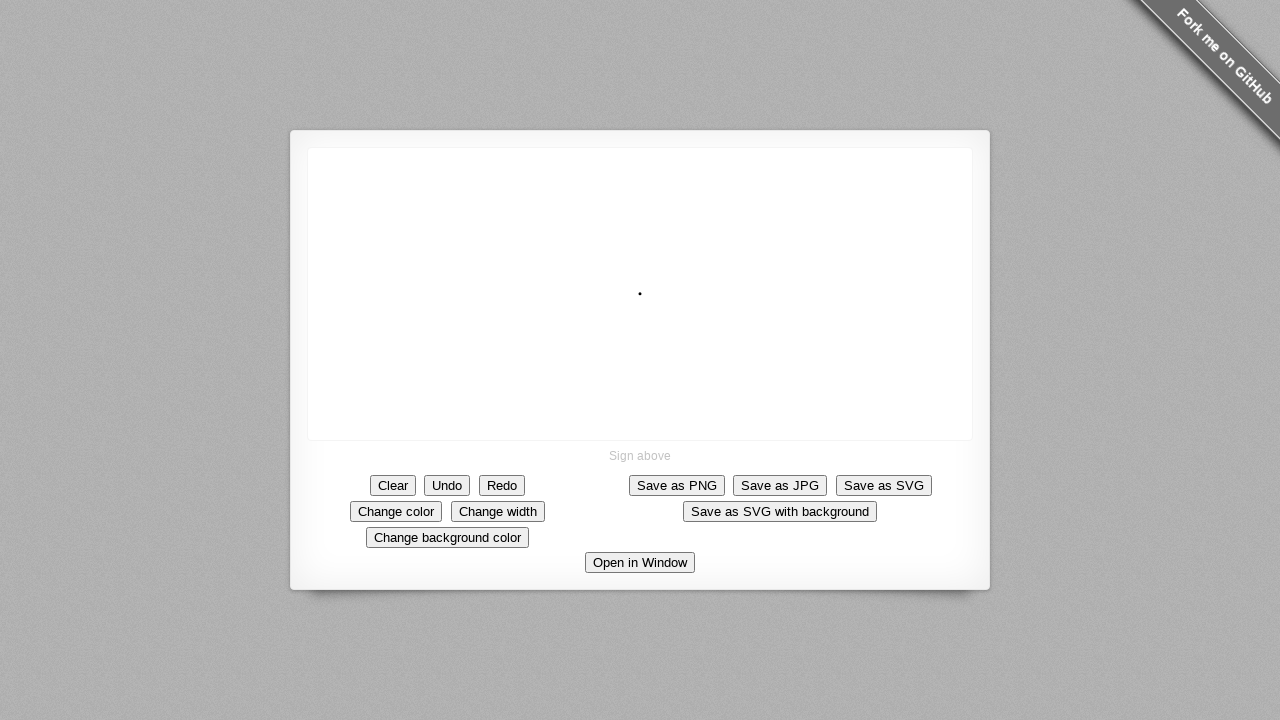

Clicked clear button to reset the signature pad at (393, 485) on button.clear
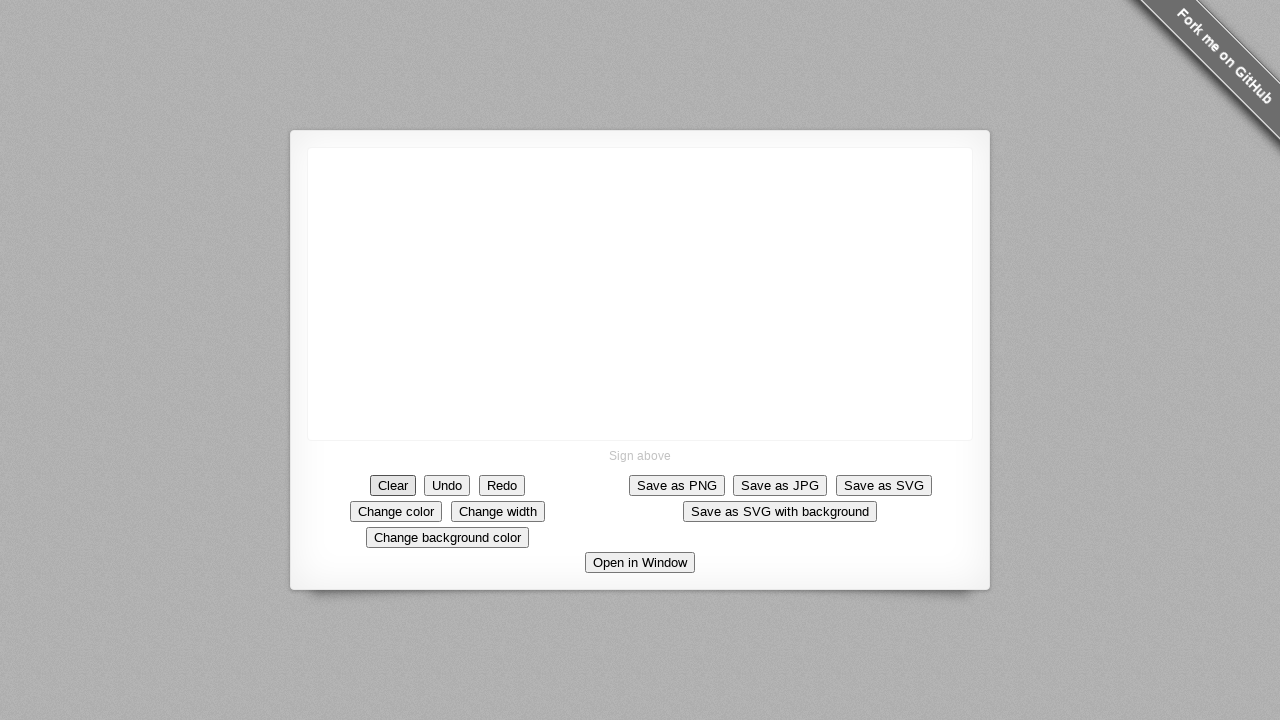

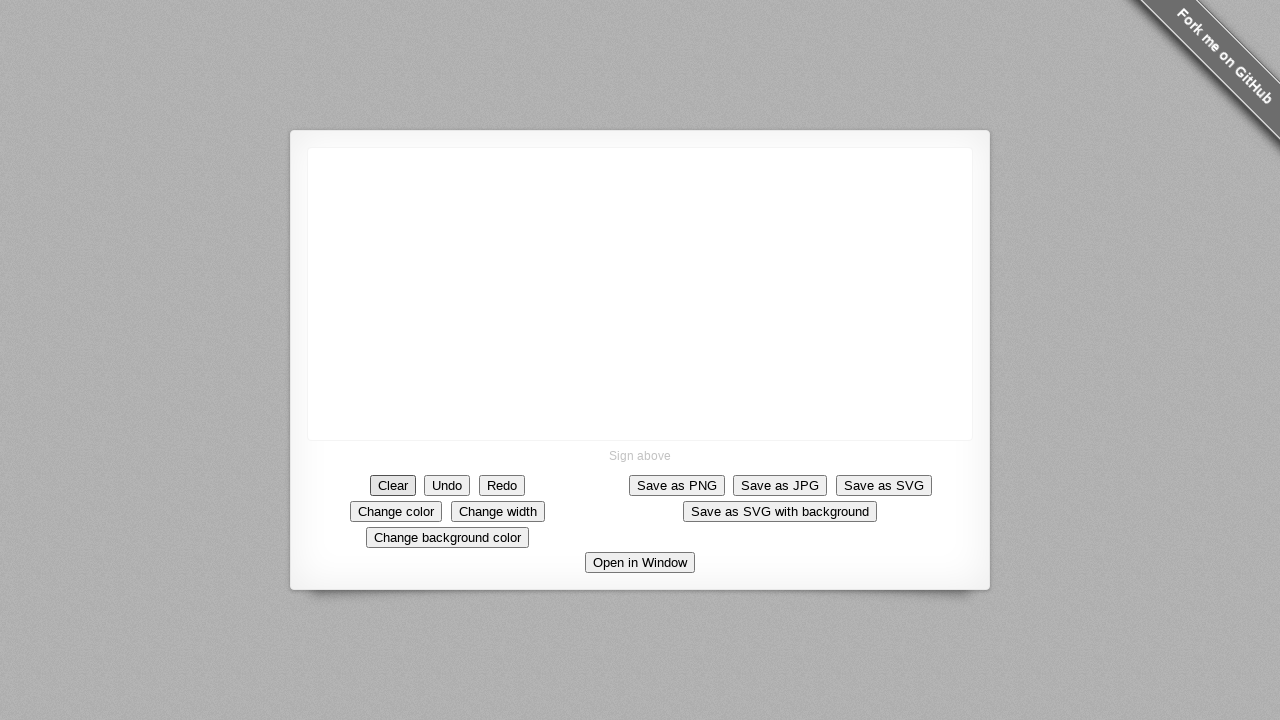